Checks that payment system logos (Visa, Mastercard, etc.) are displayed in the online payment section

Starting URL: http://www.mts.by/

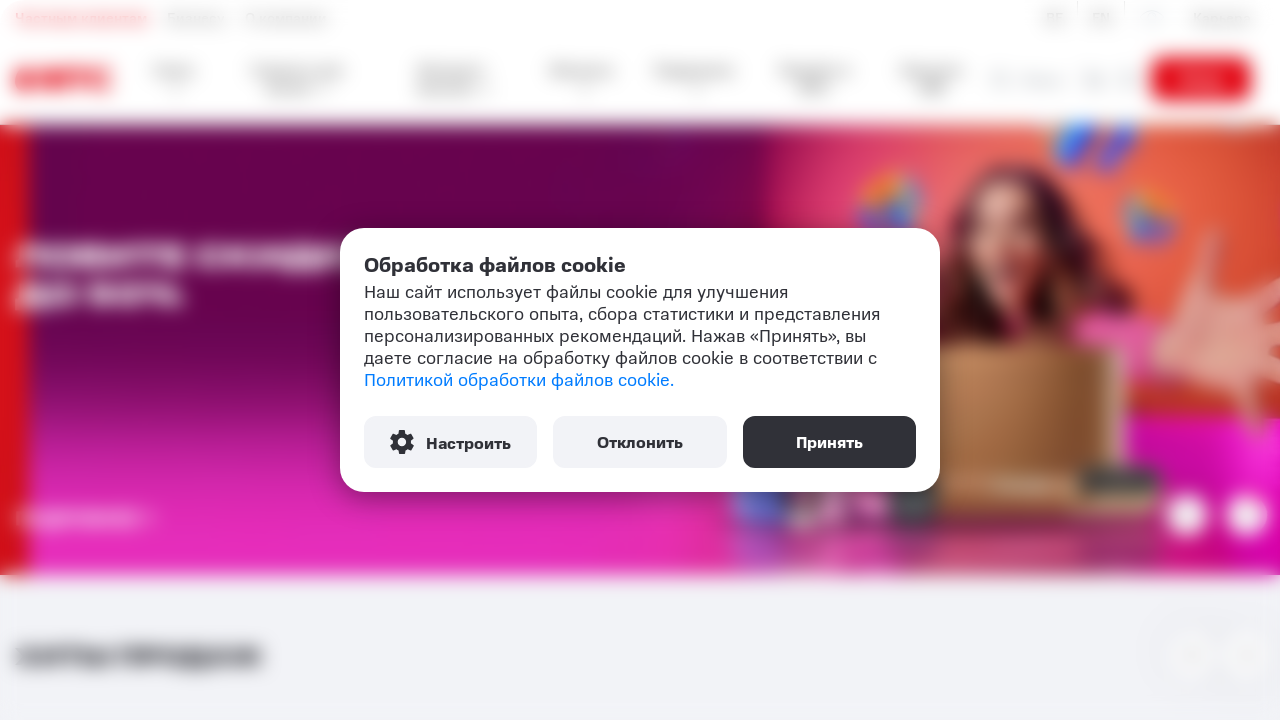

Waited for payment system logos (Visa, MasterCard, payment) to be visible in the payment section
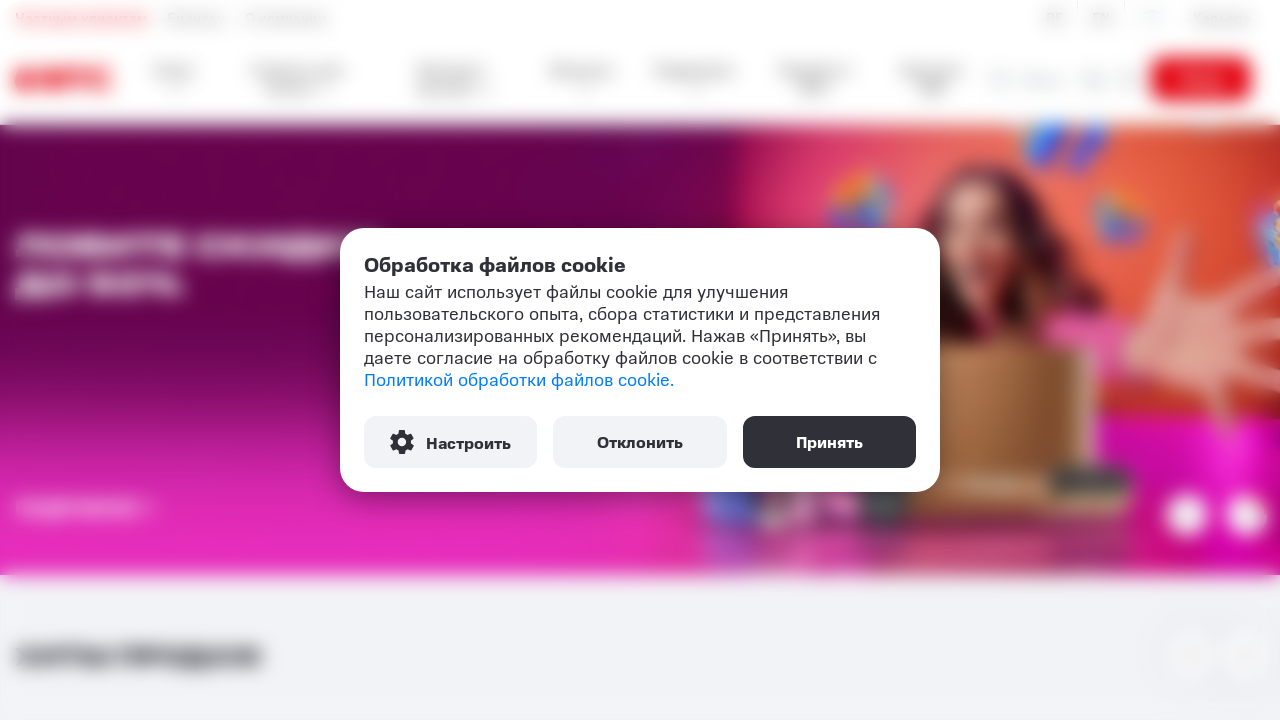

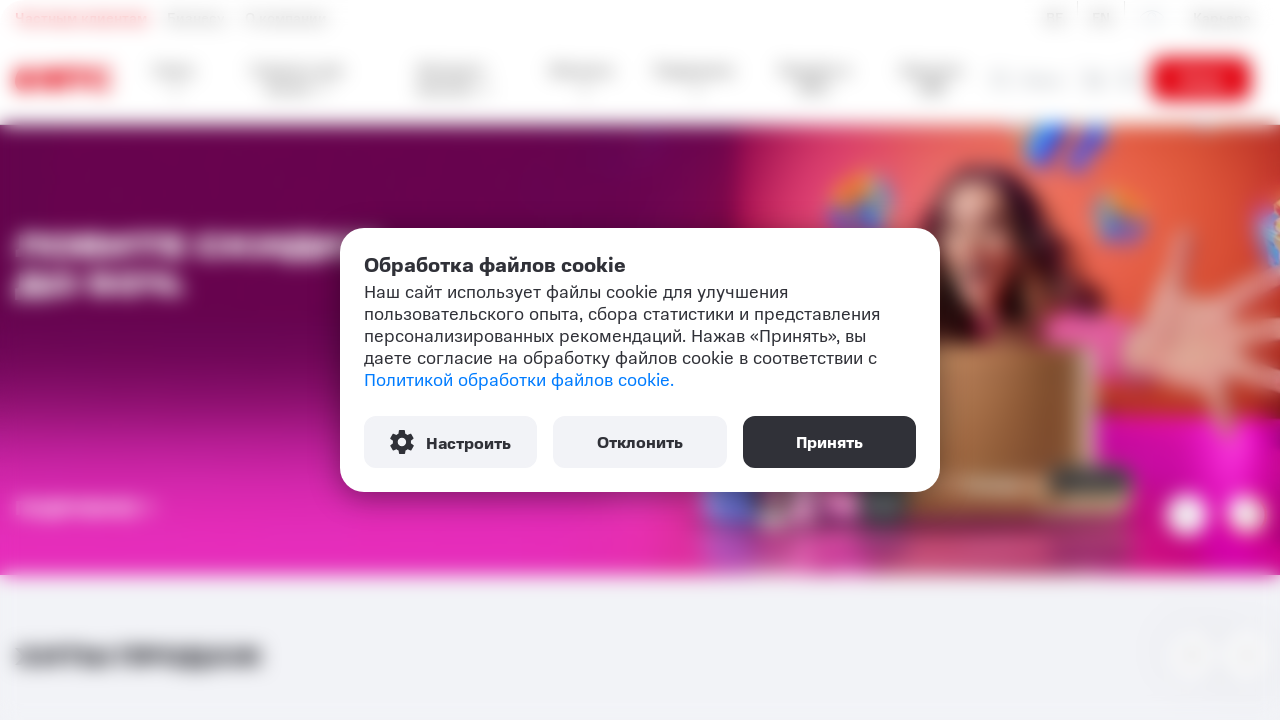